Tests element display state by checking visibility of various form elements and interacting with displayed ones

Starting URL: https://automationfc.github.io/basic-form/index.html

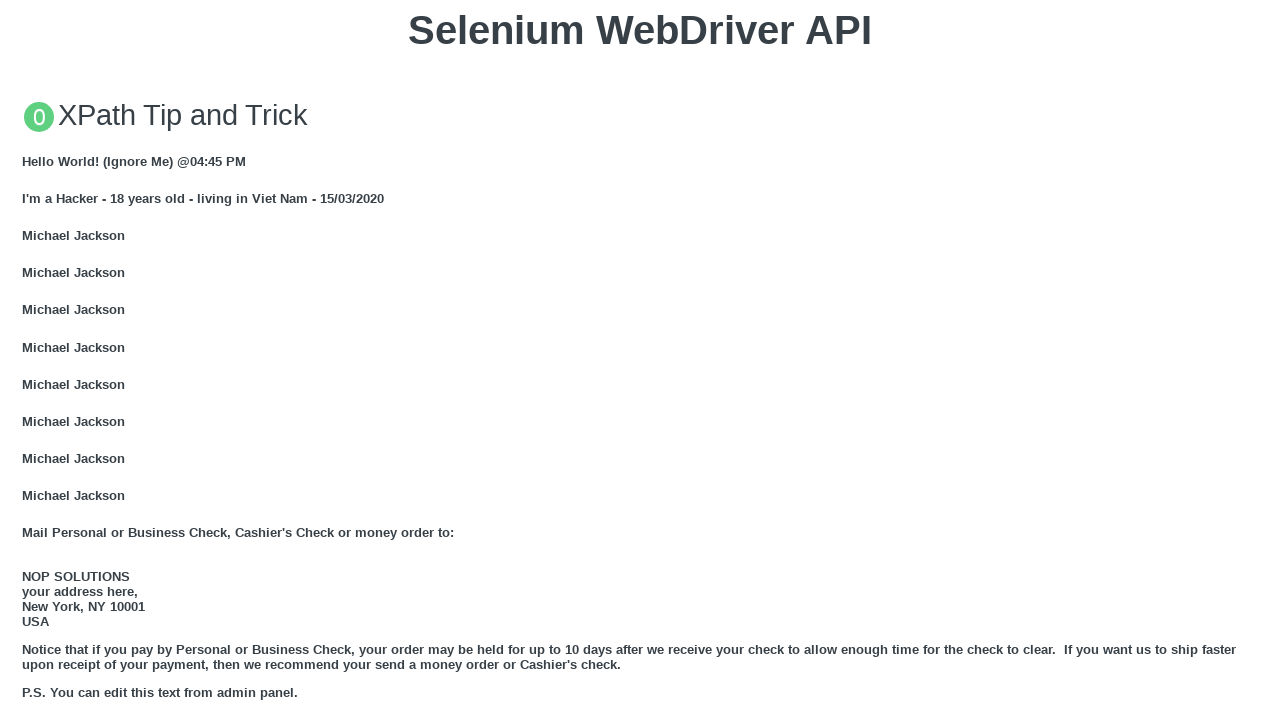

Education textarea is visible and filled with 'Automation Testing' on #edu
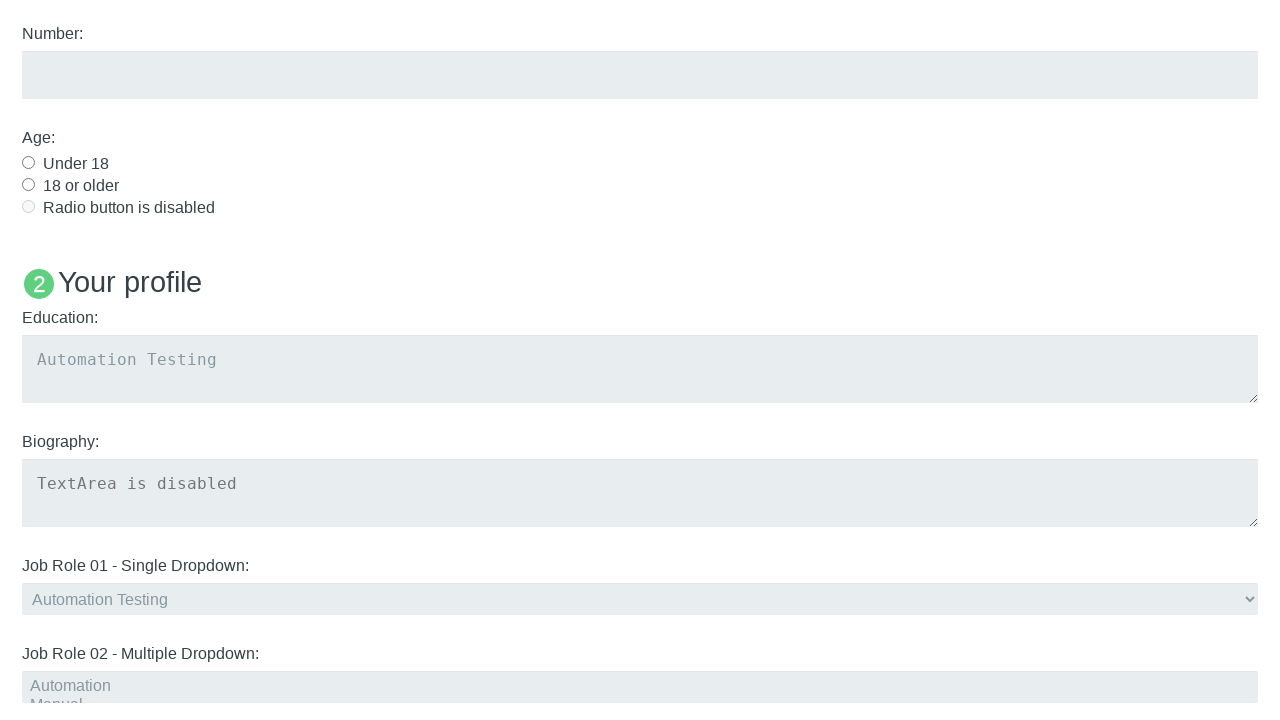

Email textbox is visible and filled with 'Automation Testing' on #mail
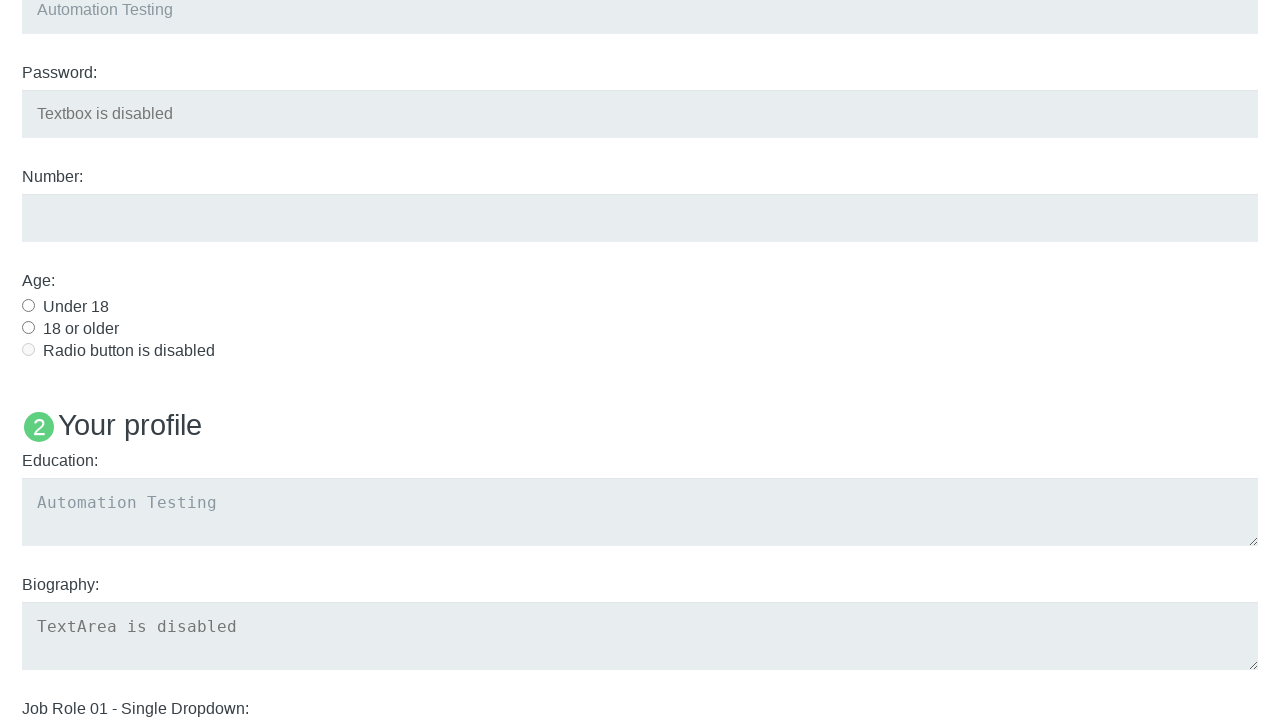

Age over 18 radio button is visible and clicked at (28, 327) on #over_18
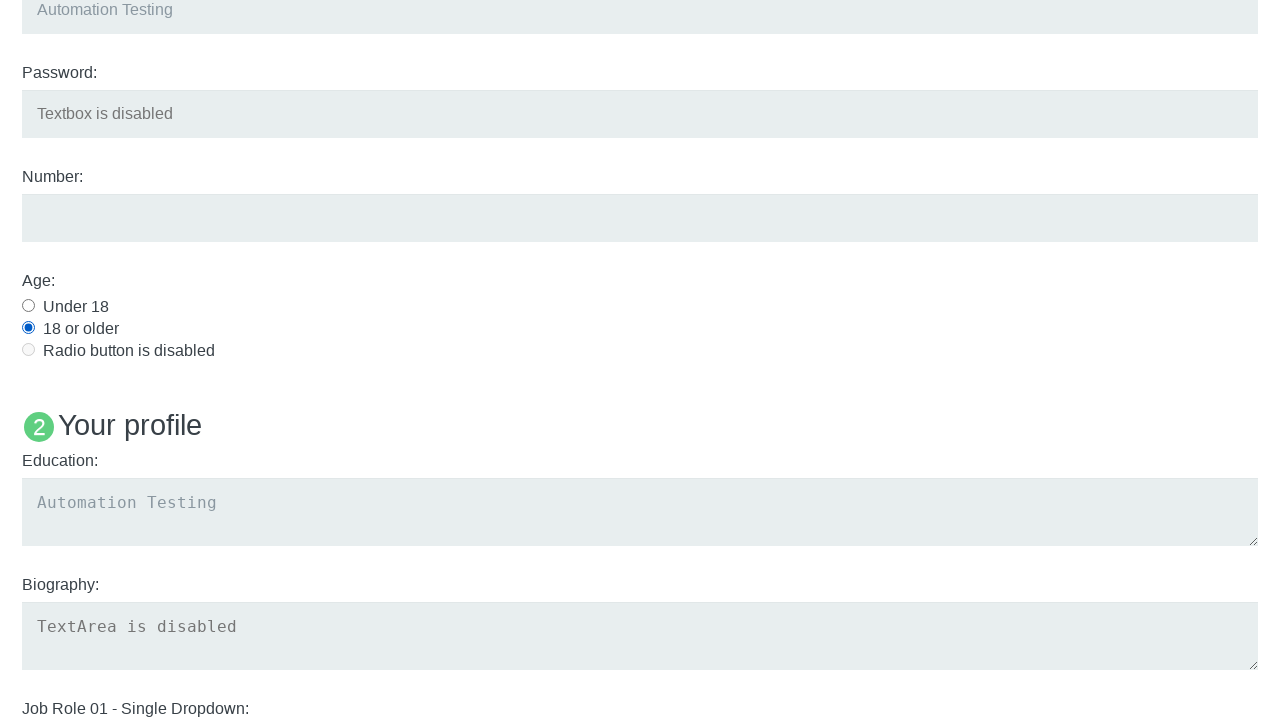

Verified that 'Name: User5' text is not visible
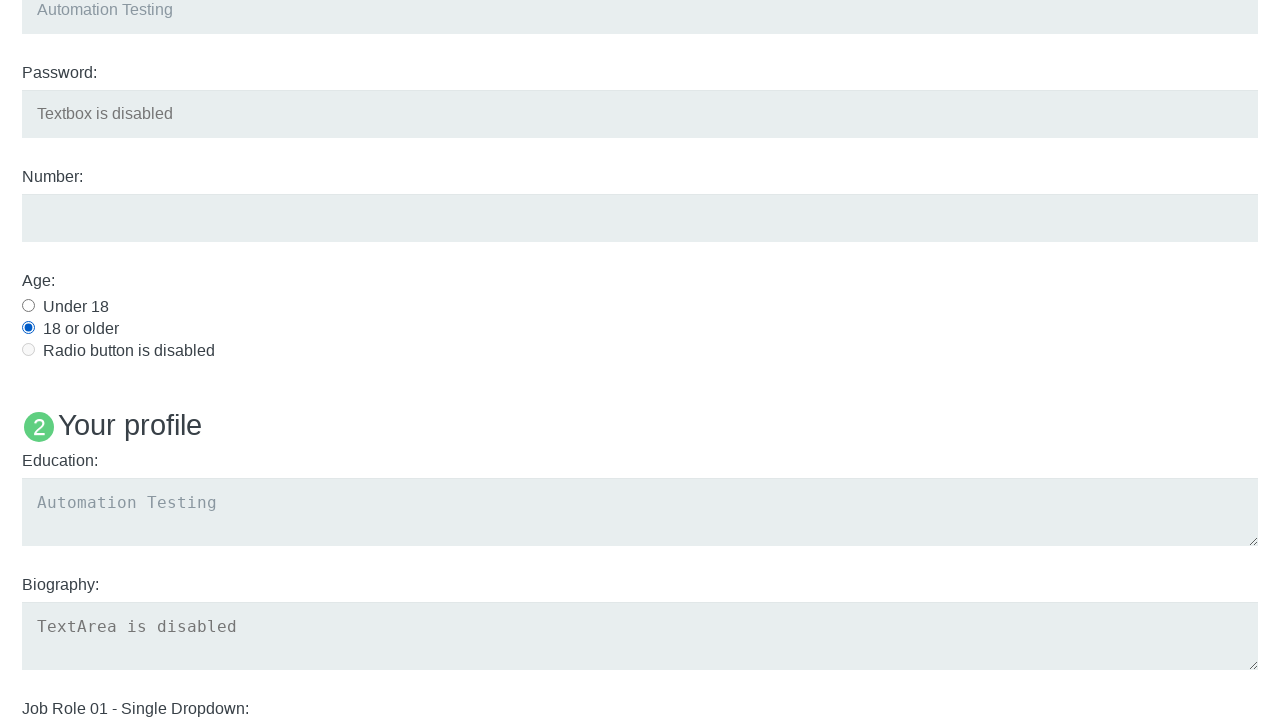

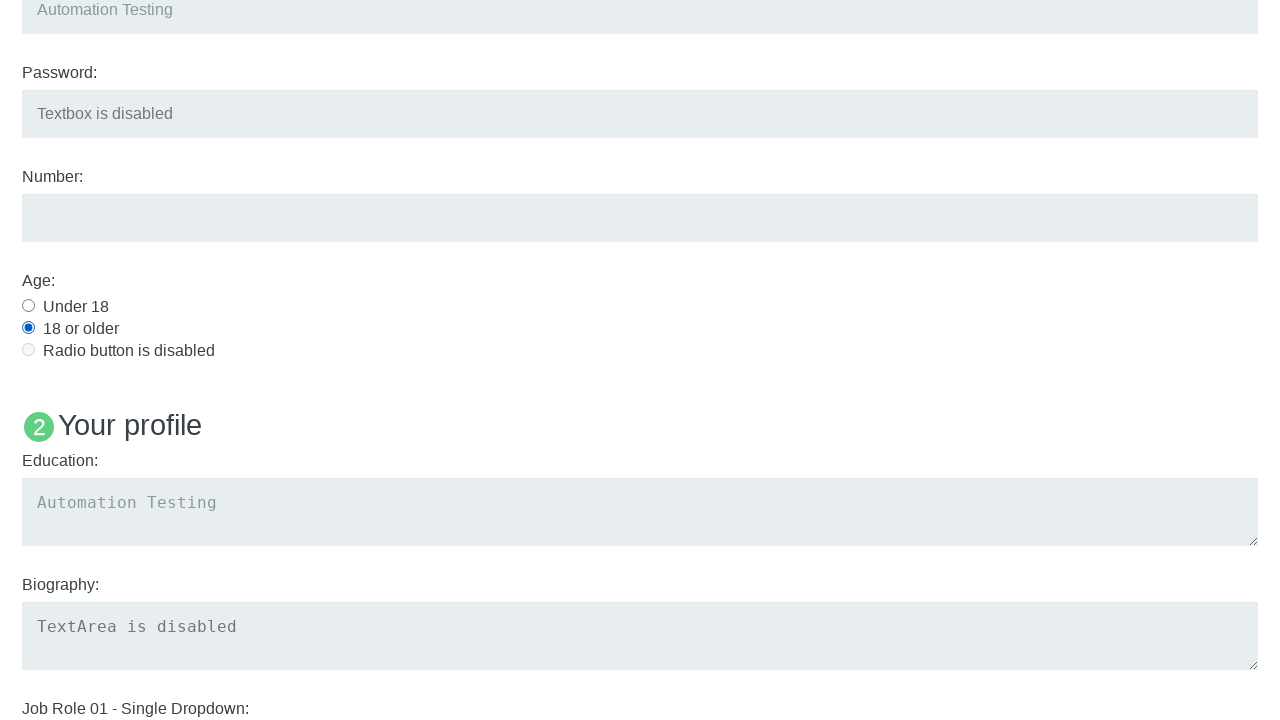